Tests that the Clear completed button is hidden when there are no completed items

Starting URL: https://demo.playwright.dev/todomvc

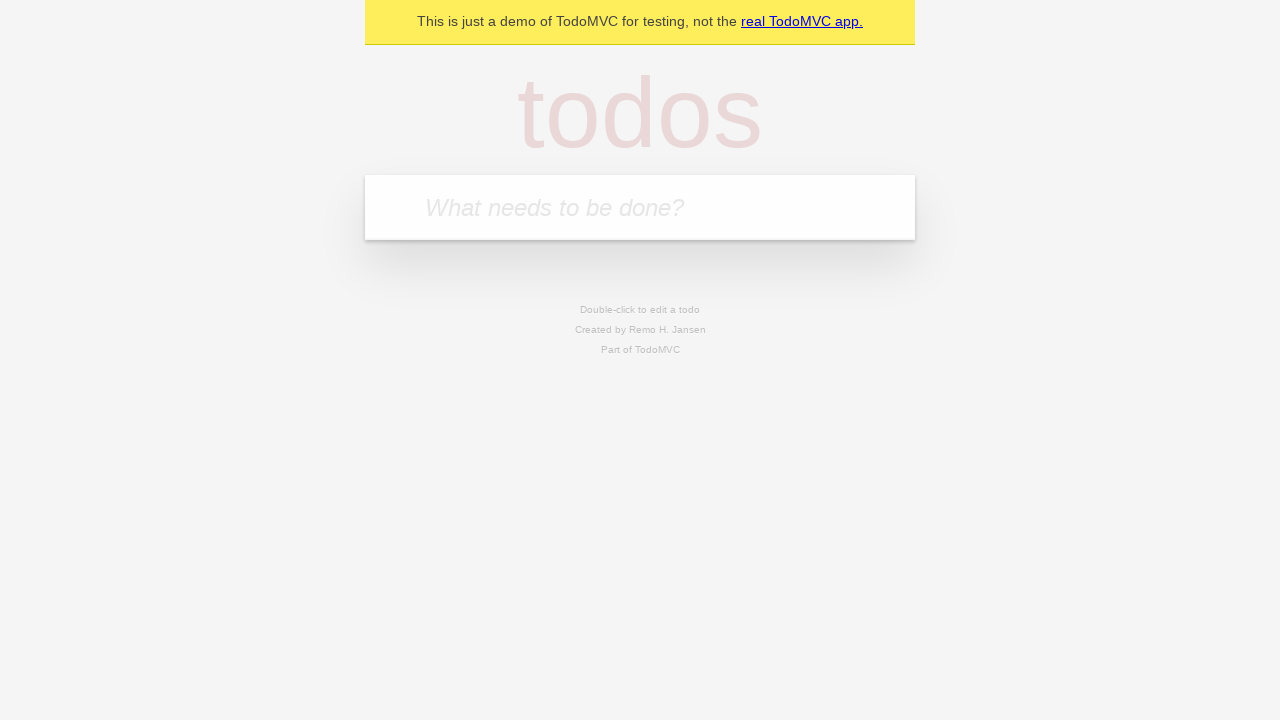

Filled todo input with 'buy some cheese' on internal:attr=[placeholder="What needs to be done?"i]
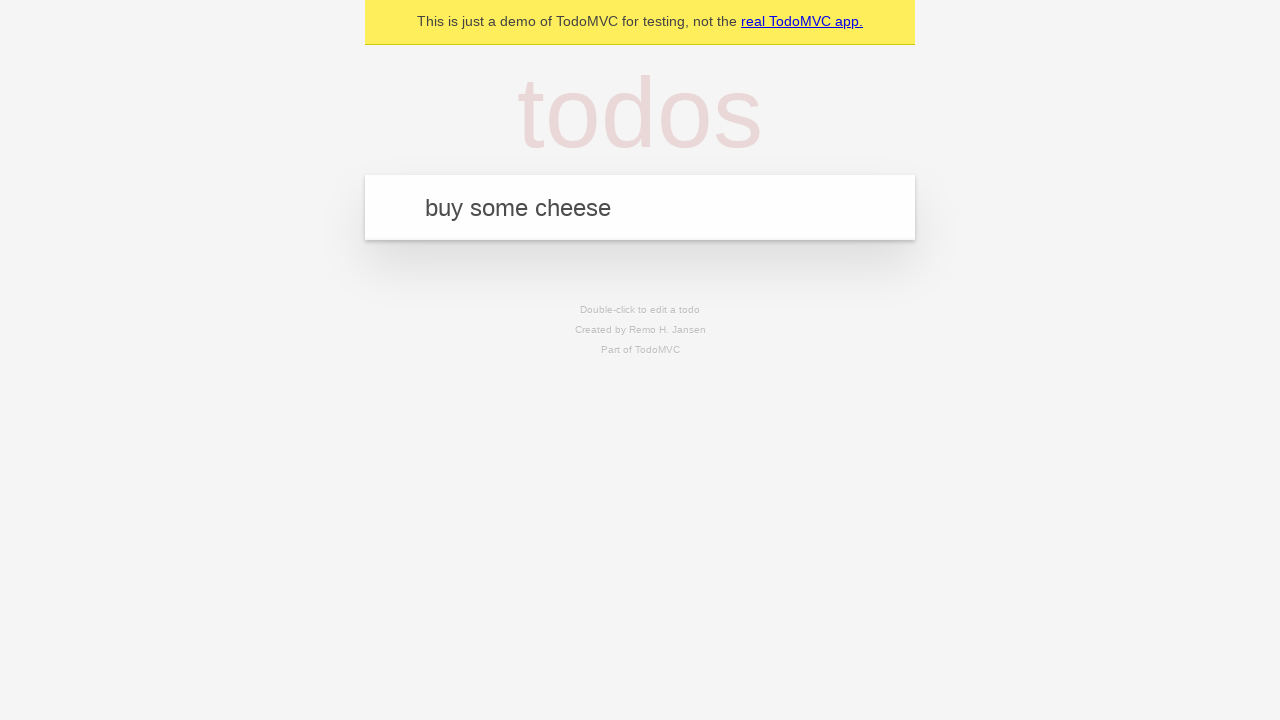

Pressed Enter to create first todo on internal:attr=[placeholder="What needs to be done?"i]
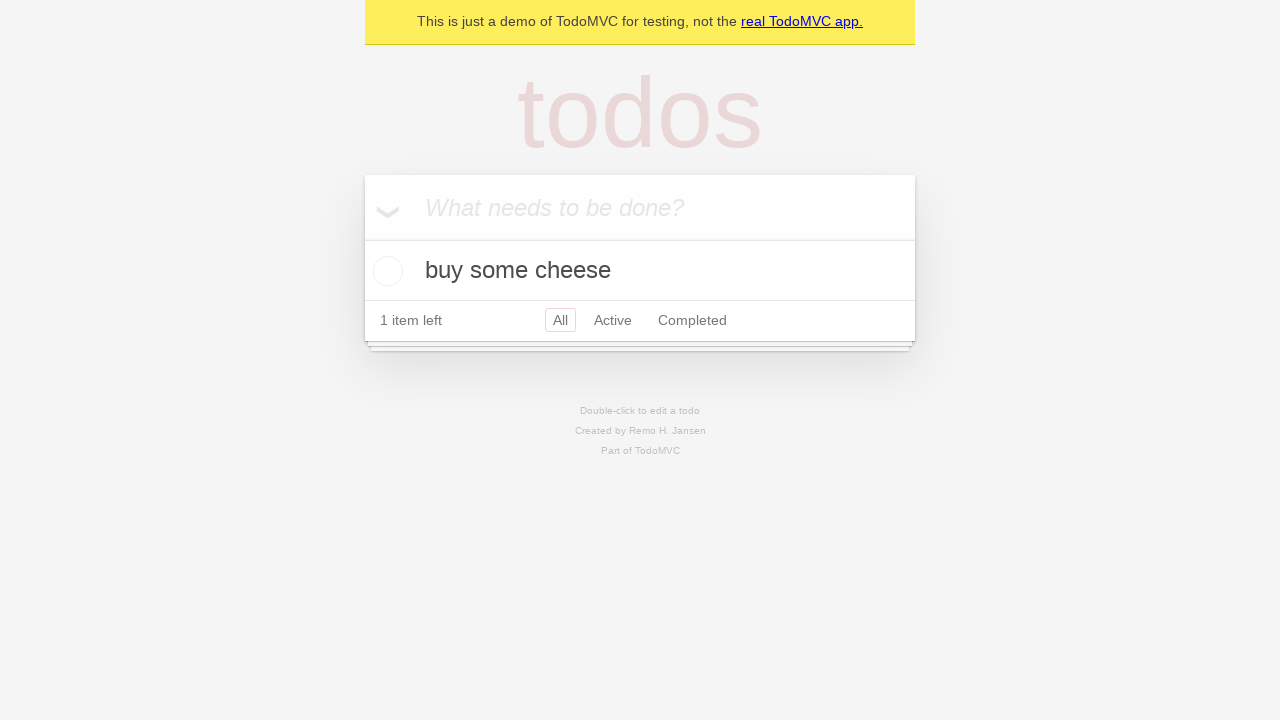

Filled todo input with 'feed the cat' on internal:attr=[placeholder="What needs to be done?"i]
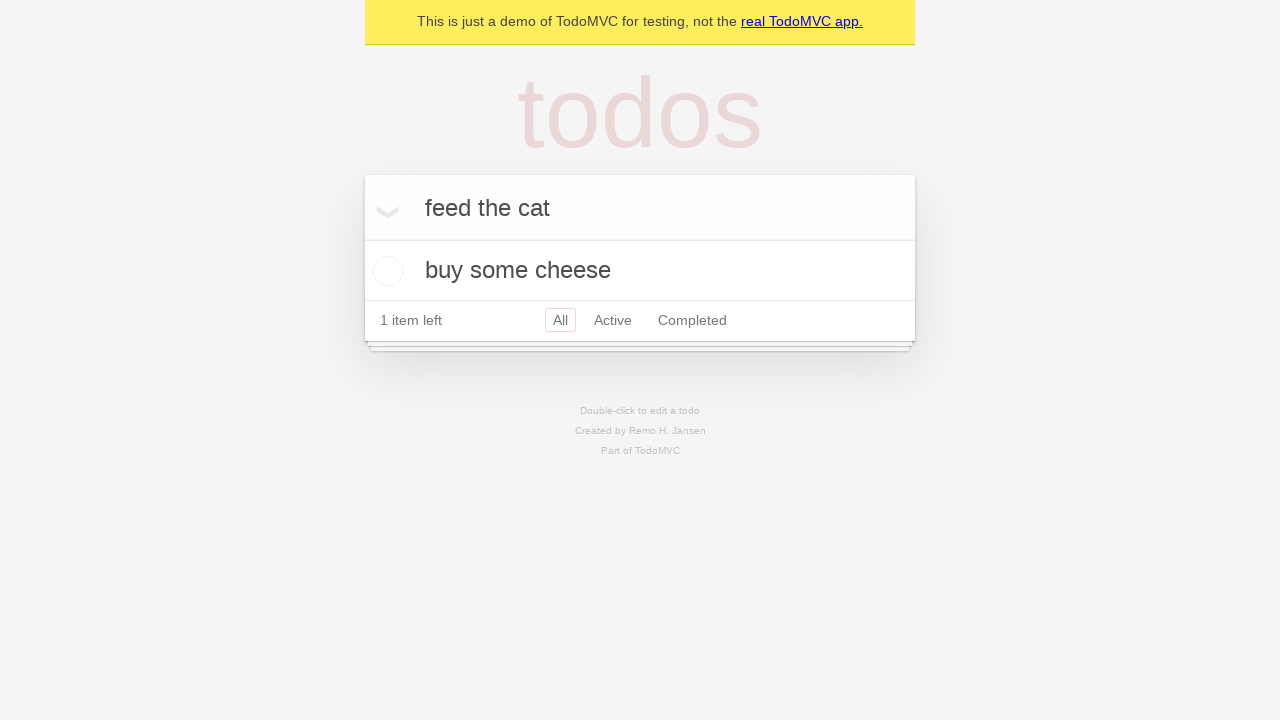

Pressed Enter to create second todo on internal:attr=[placeholder="What needs to be done?"i]
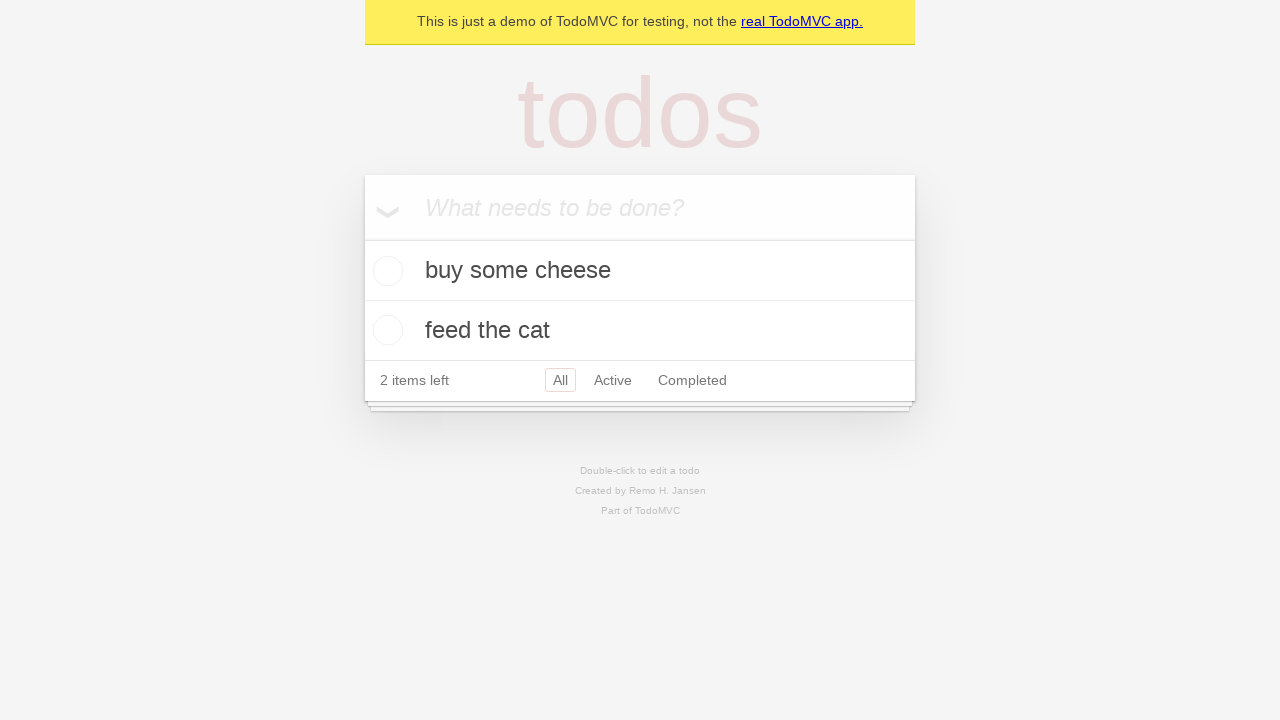

Filled todo input with 'book a doctors appointment' on internal:attr=[placeholder="What needs to be done?"i]
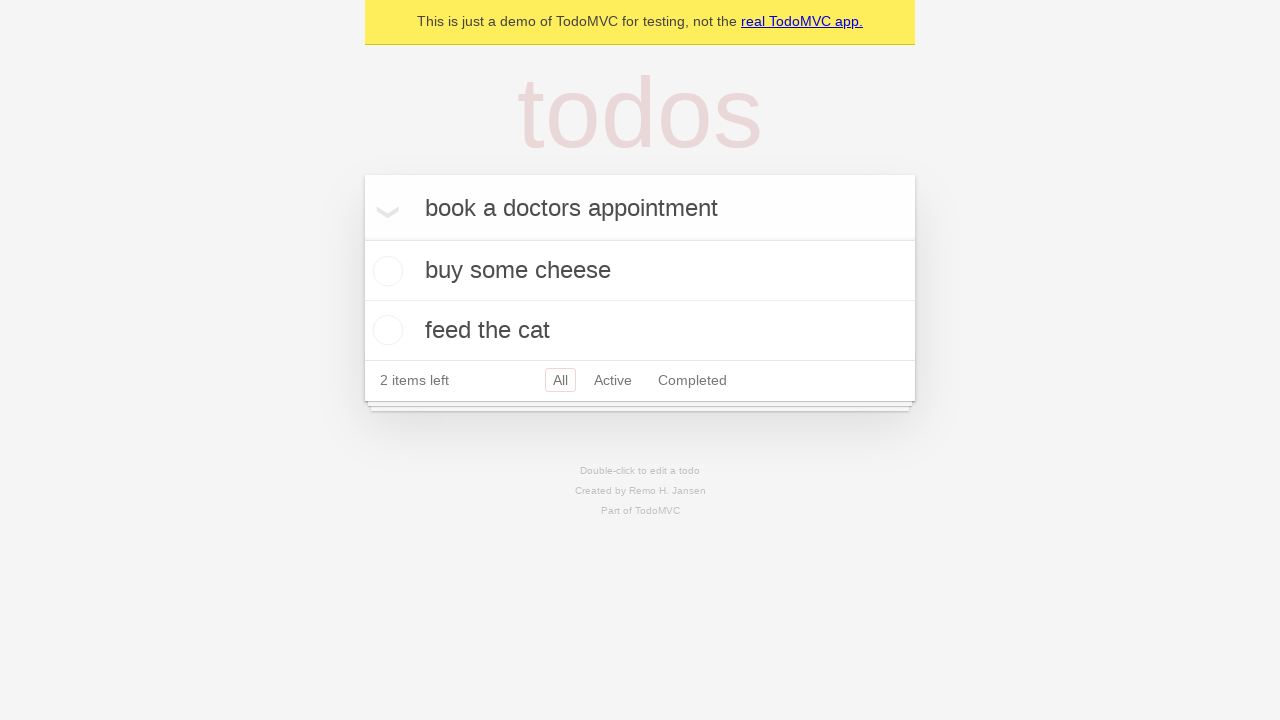

Pressed Enter to create third todo on internal:attr=[placeholder="What needs to be done?"i]
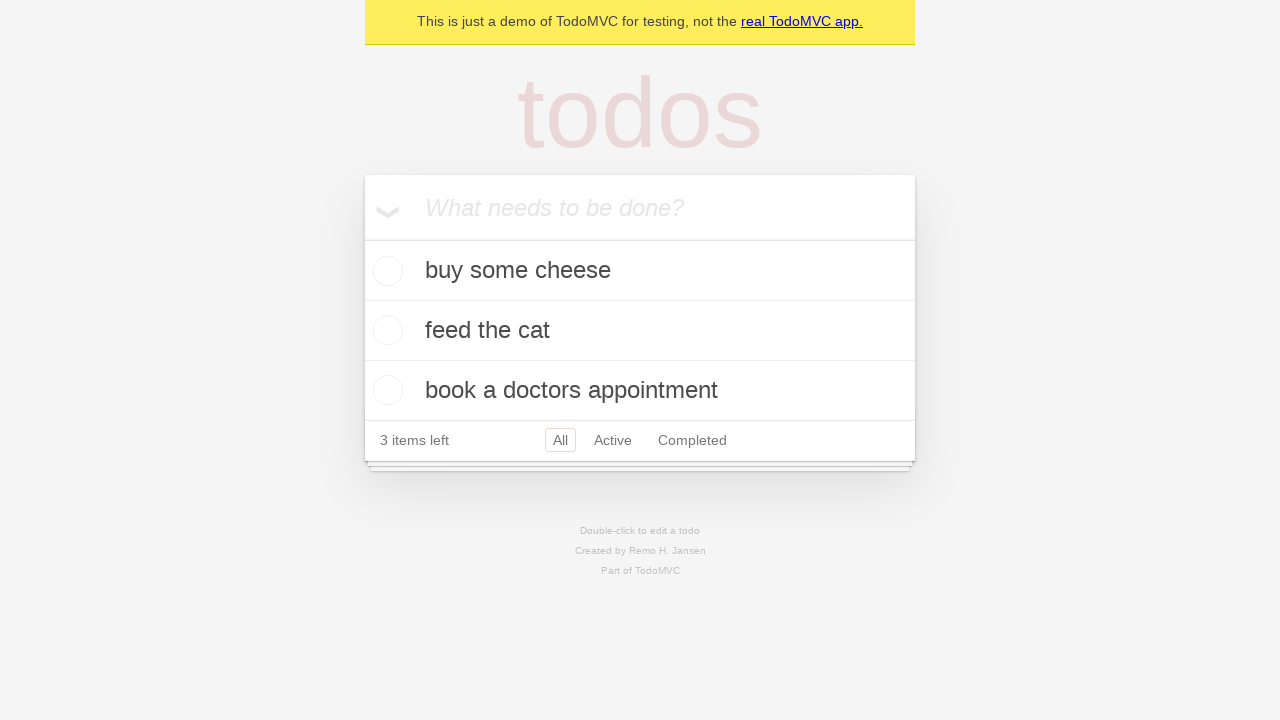

Waited for third todo item to load
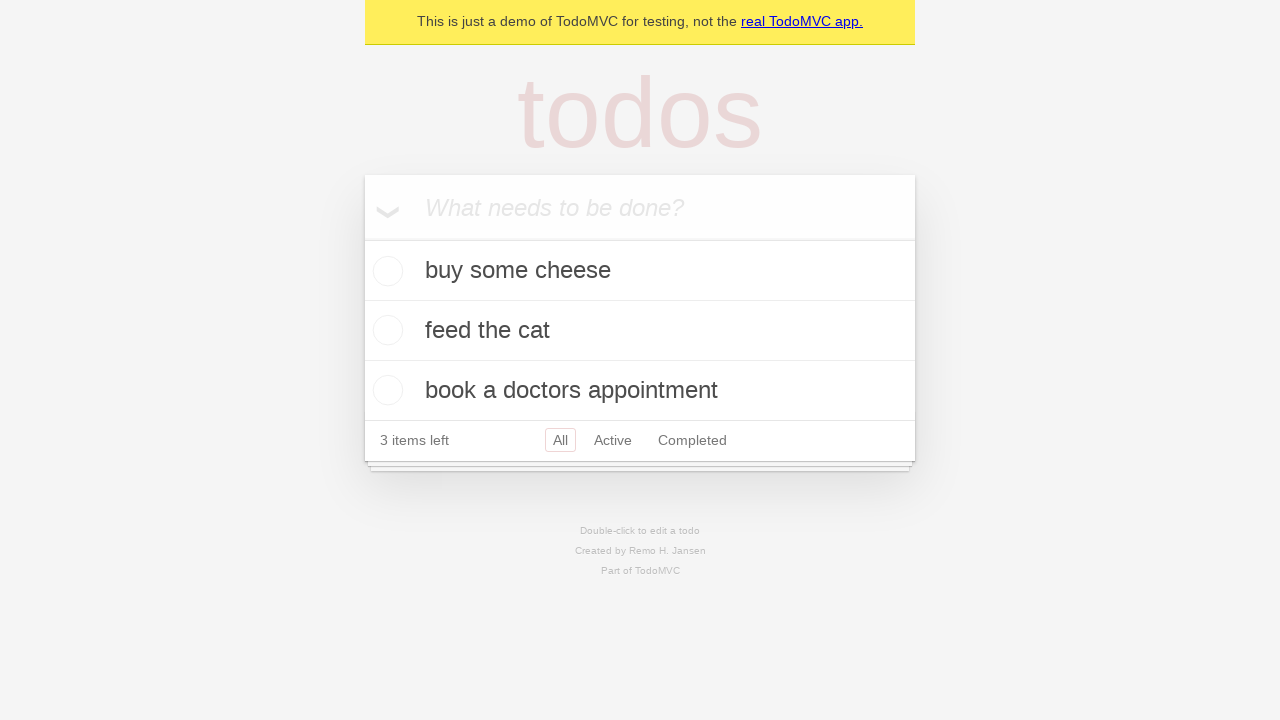

Checked the first todo item as completed at (385, 271) on .todo-list li .toggle >> nth=0
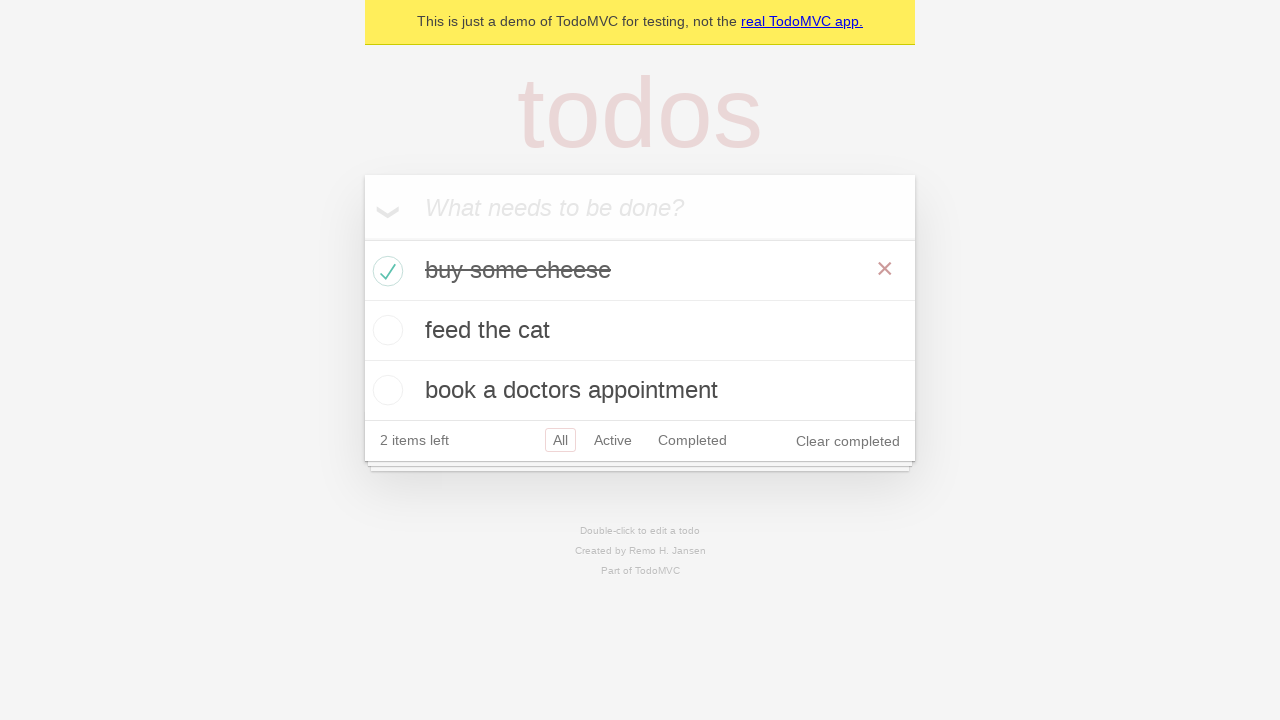

Clicked 'Clear completed' button to remove completed todo at (848, 441) on internal:role=button[name="Clear completed"i]
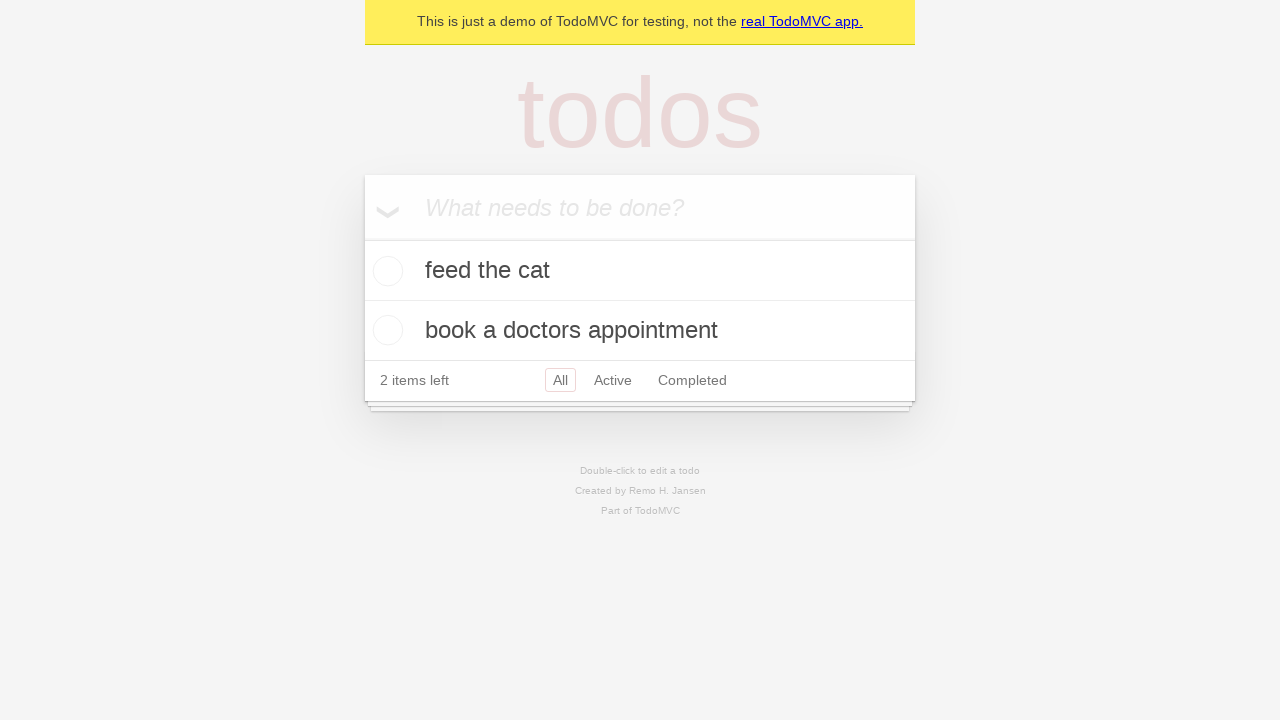

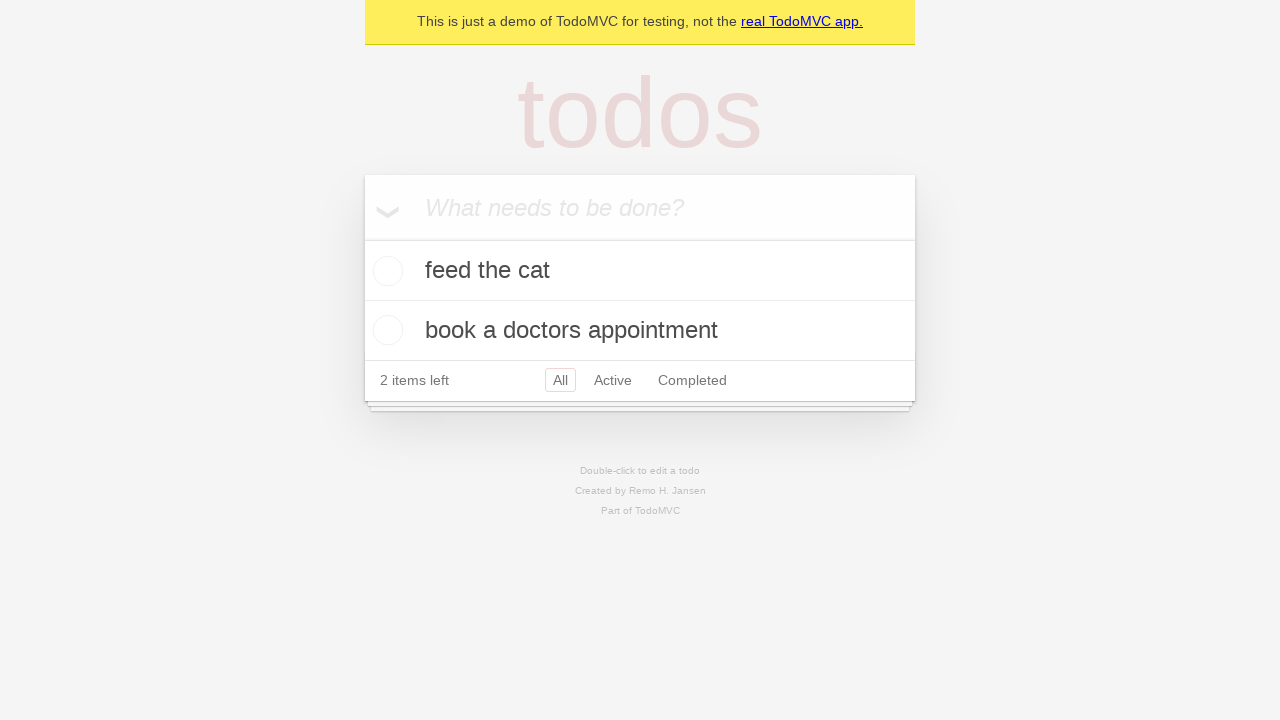